Tests that submitting a review without an email address does not show the success message

Starting URL: https://automationexercise.com/

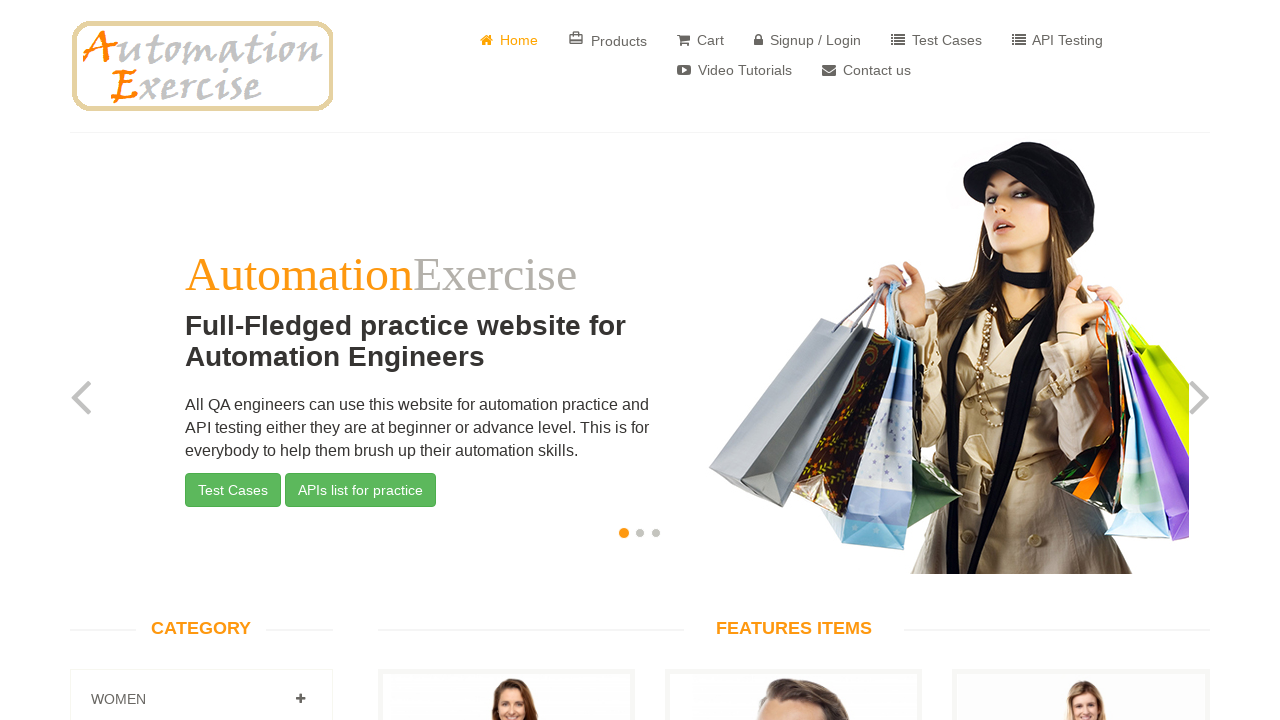

Clicked Products link in navigation at (608, 40) on internal:role=link[name=" Products"i]
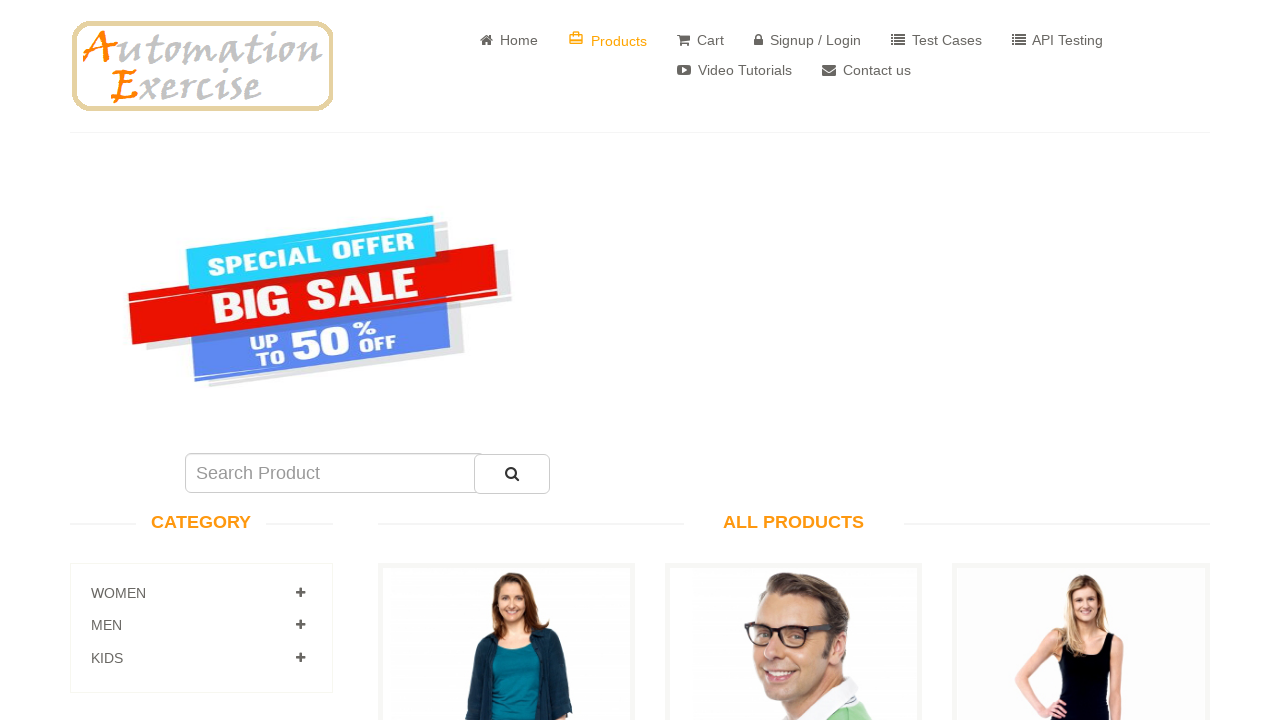

Clicked All Products heading at (794, 523) on internal:role=heading[name="All Products"i]
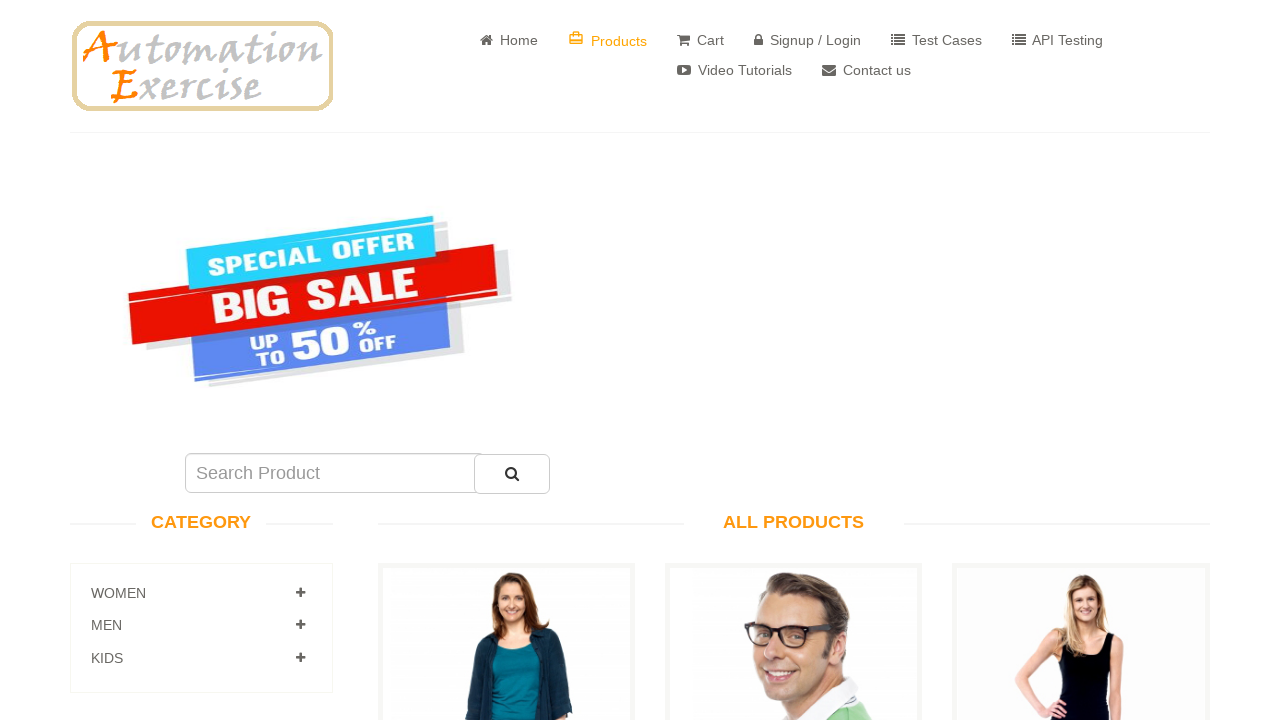

Clicked view product link for 4th product at (794, 361) on div:nth-child(4) > .product-image-wrapper > .choose > .nav > li > a
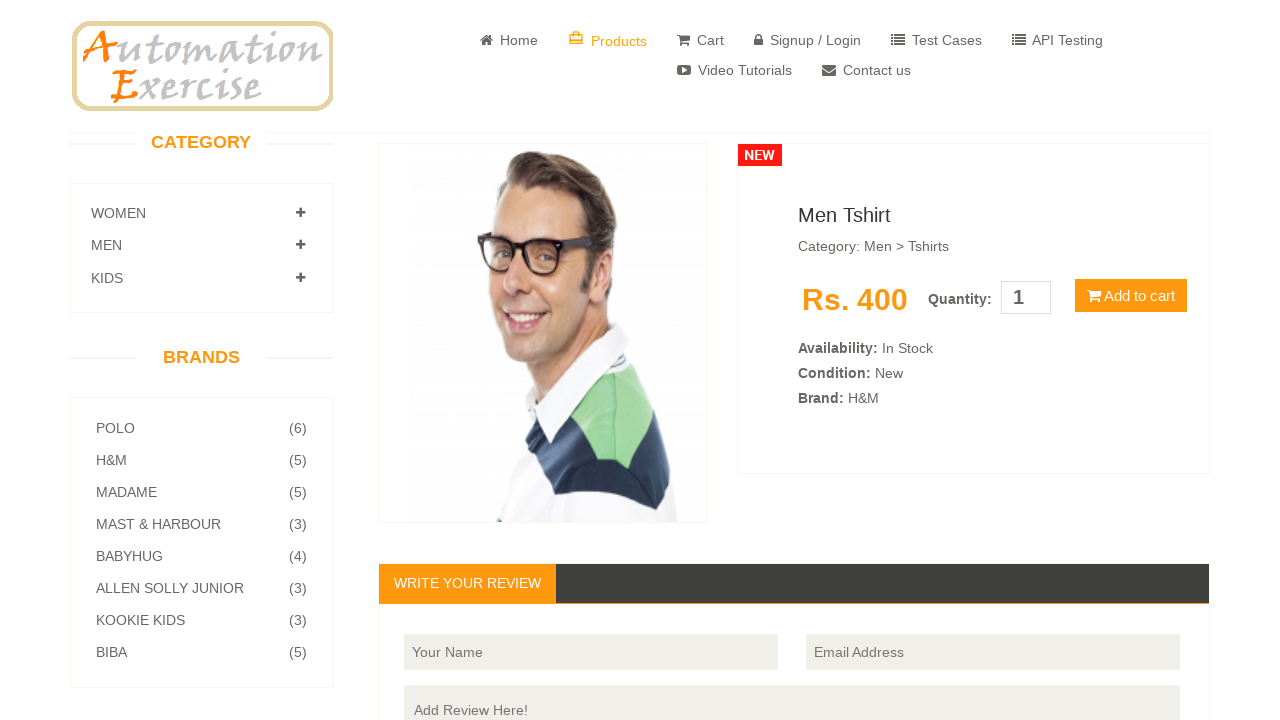

Clicked Write Your Review link at (467, 584) on internal:role=link[name="Write Your Review"i]
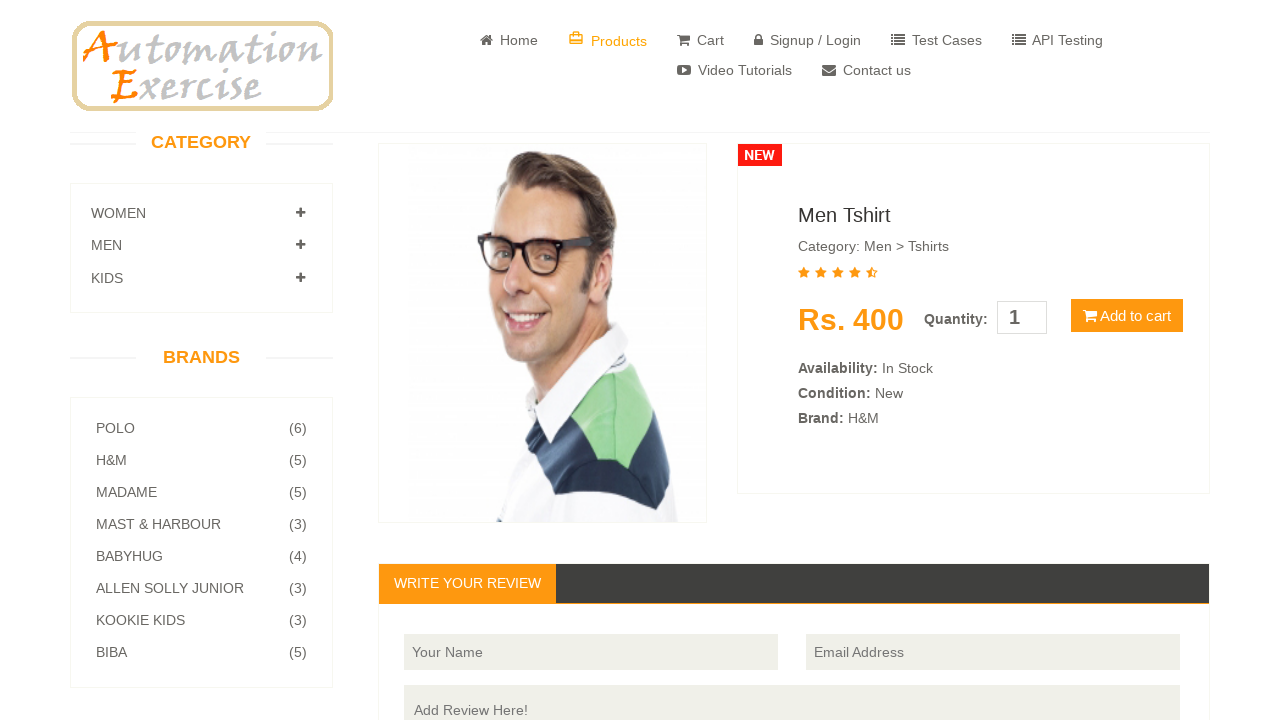

Filled name field with 'Maria Lopez' on internal:role=textbox[name="Your Name"s]
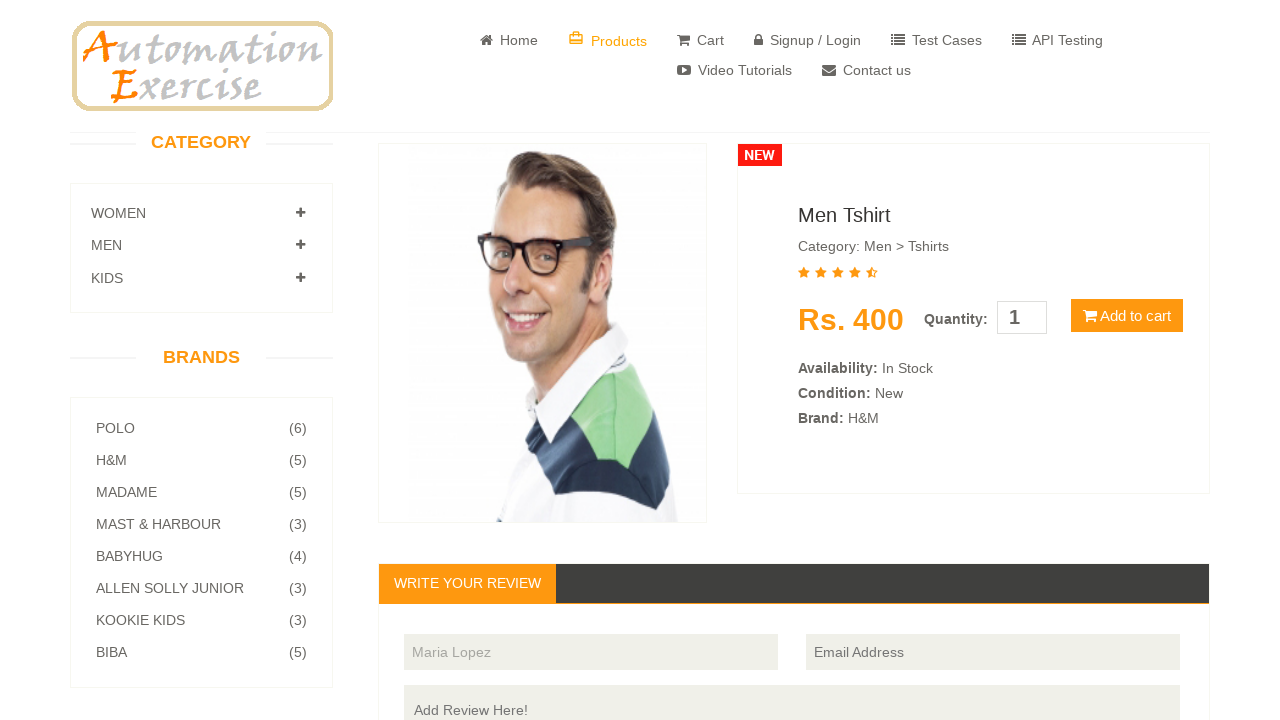

Clicked continue/submit text on form at (794, 585) on internal:text="Thank you for your review. Submit"i
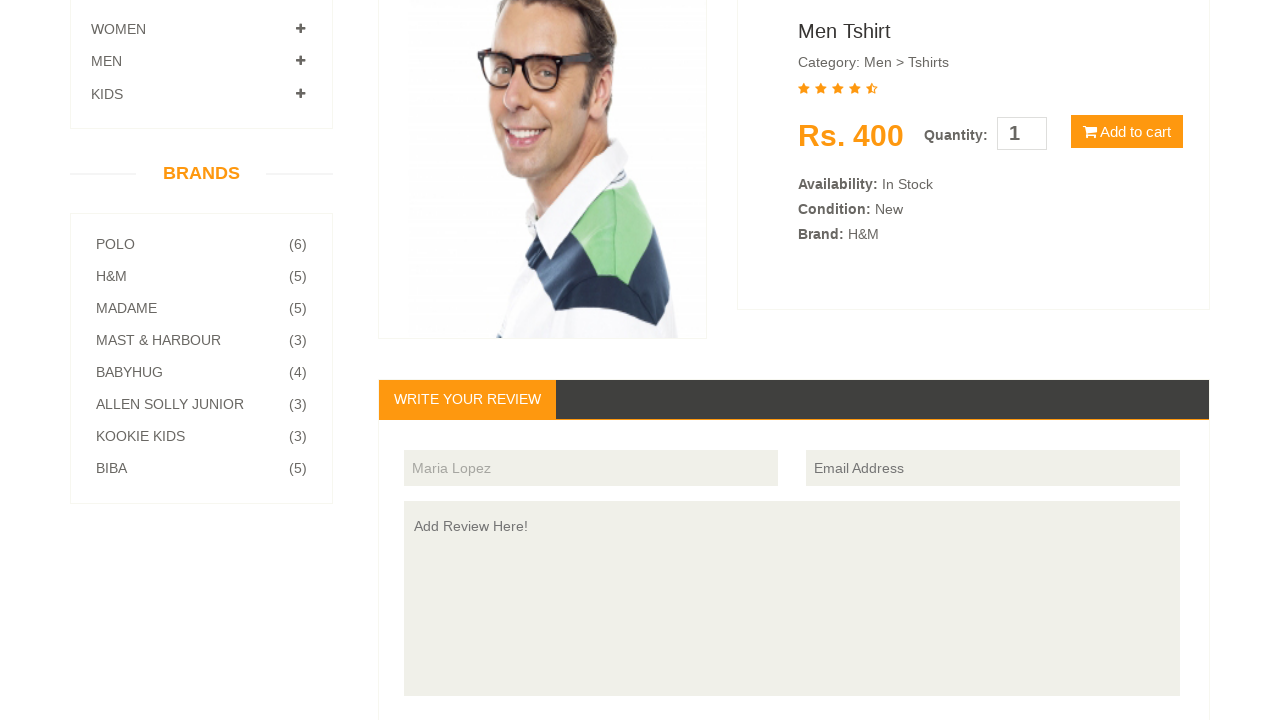

Filled review textarea with 'Excellent quality product' on internal:role=textbox[name="Add Review Here!"i]
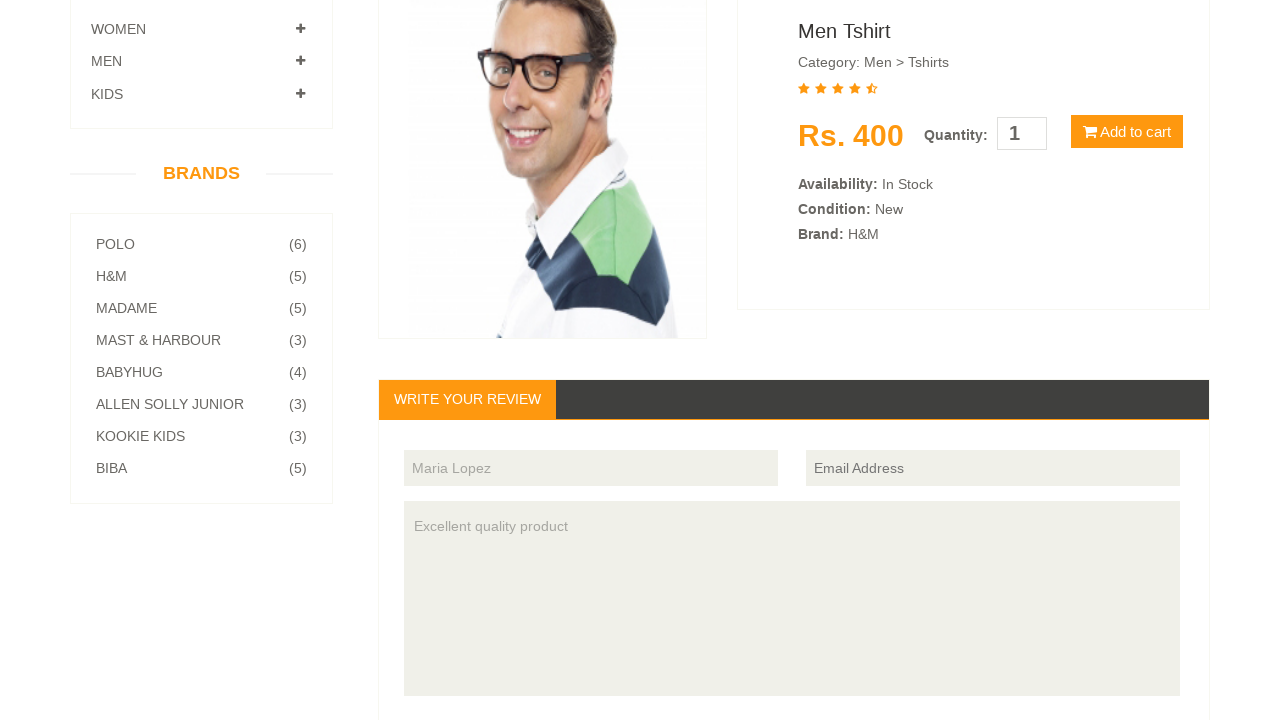

Clicked Submit button to submit review without email at (1150, 361) on internal:role=button[name="Submit"i]
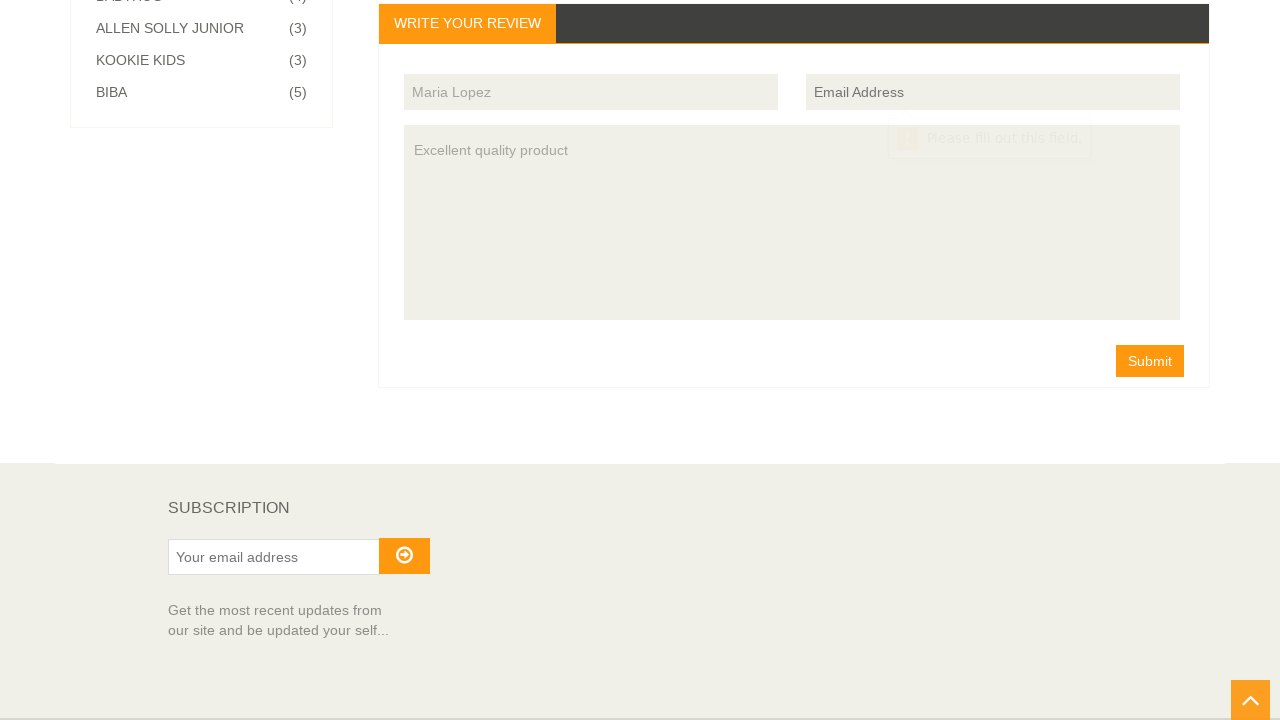

Waited 1000ms for any response after form submission
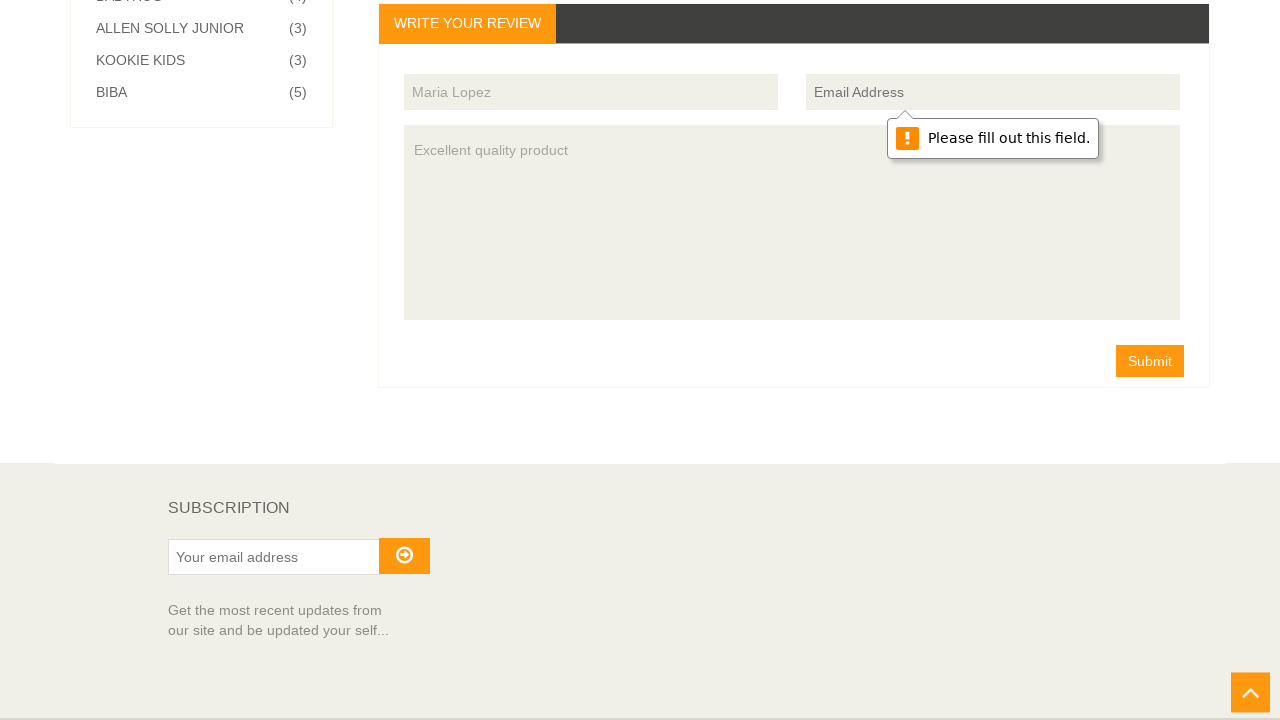

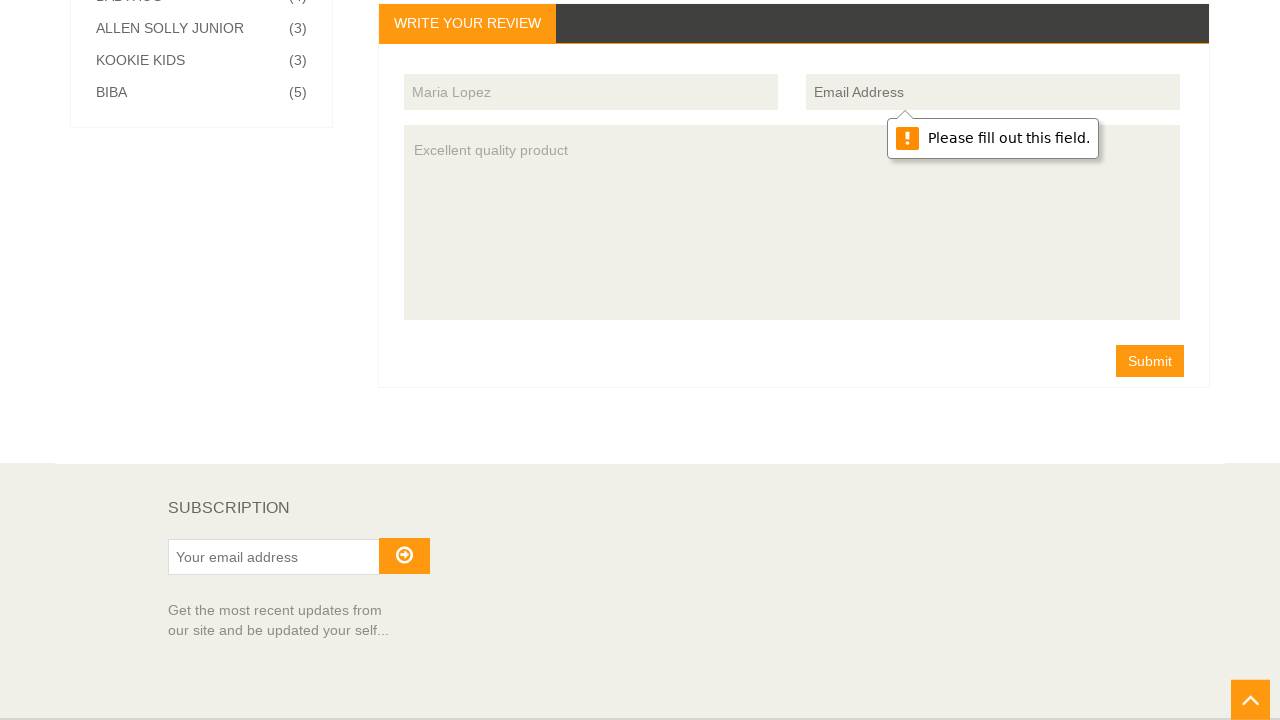